Tests an e-commerce shopping flow by adding specific vegetables (Cucumber, Brocolli, Beetroot) to the cart, proceeding to checkout, applying a promo code, and verifying the promo is applied successfully.

Starting URL: https://rahulshettyacademy.com/seleniumPractise/

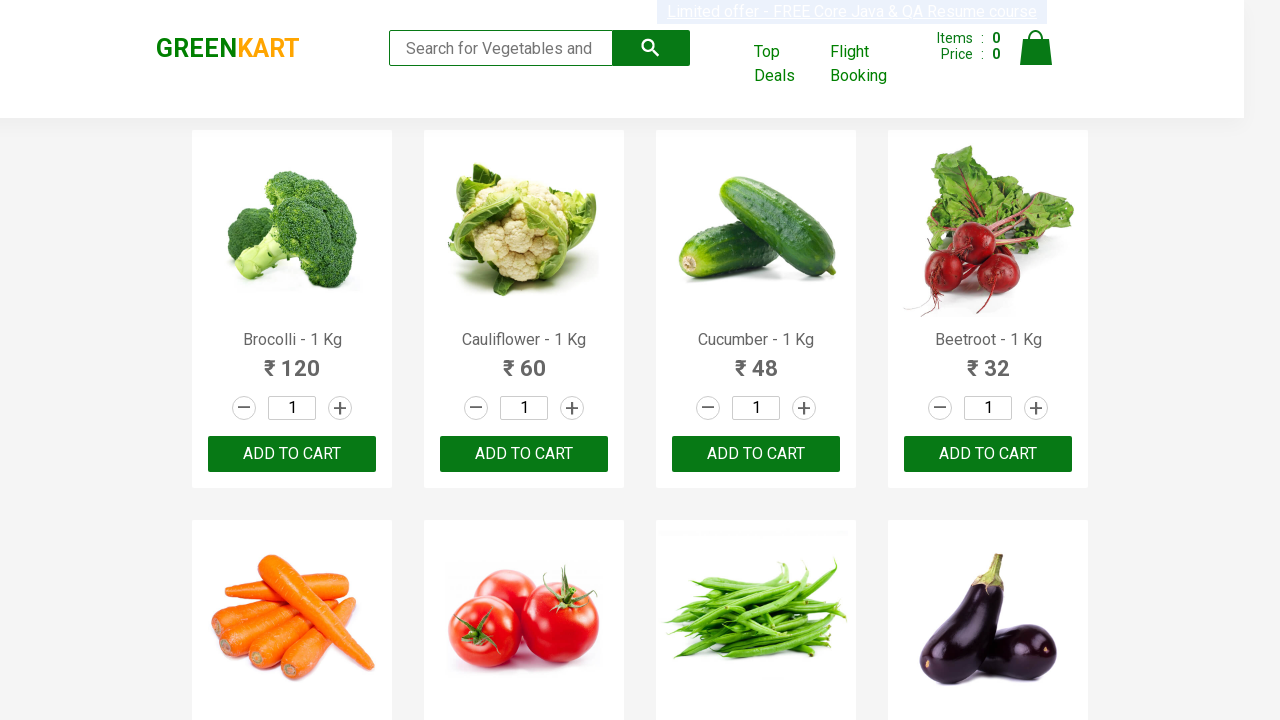

Waited for product elements to load
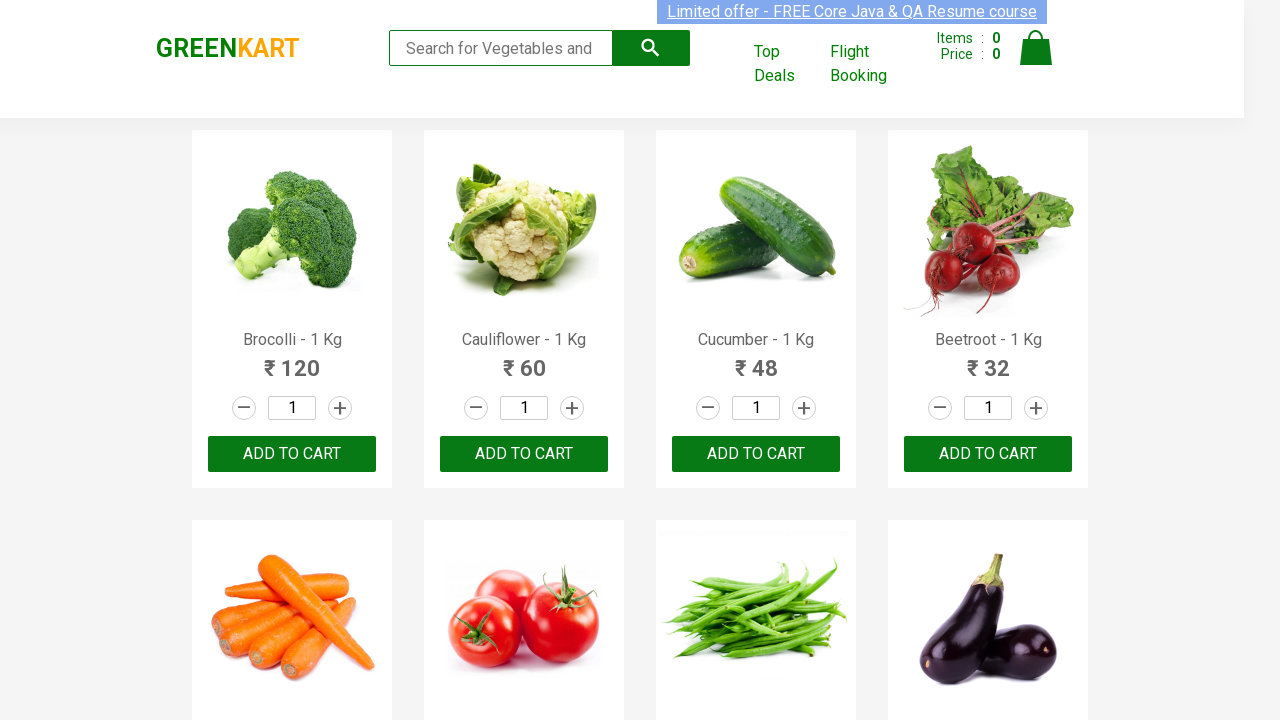

Retrieved all product elements from the page
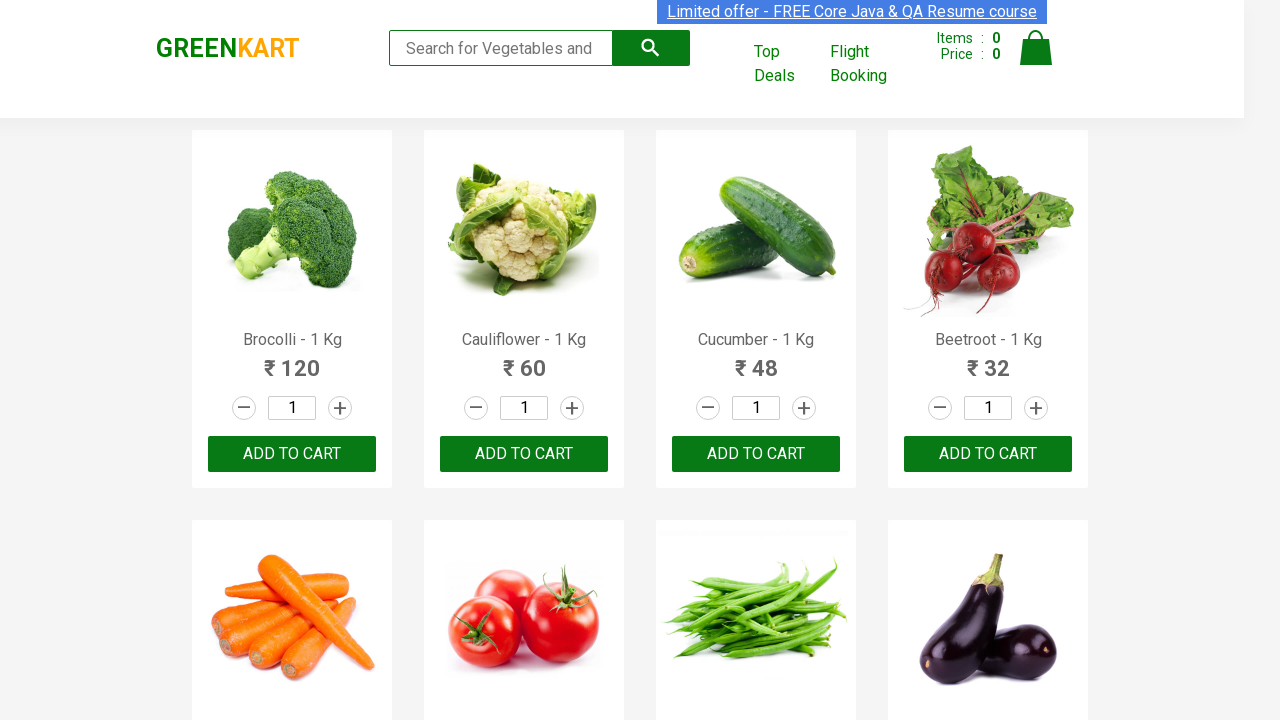

Added Brocolli to cart at (292, 454) on xpath=//div[@class='product-action']/button >> nth=0
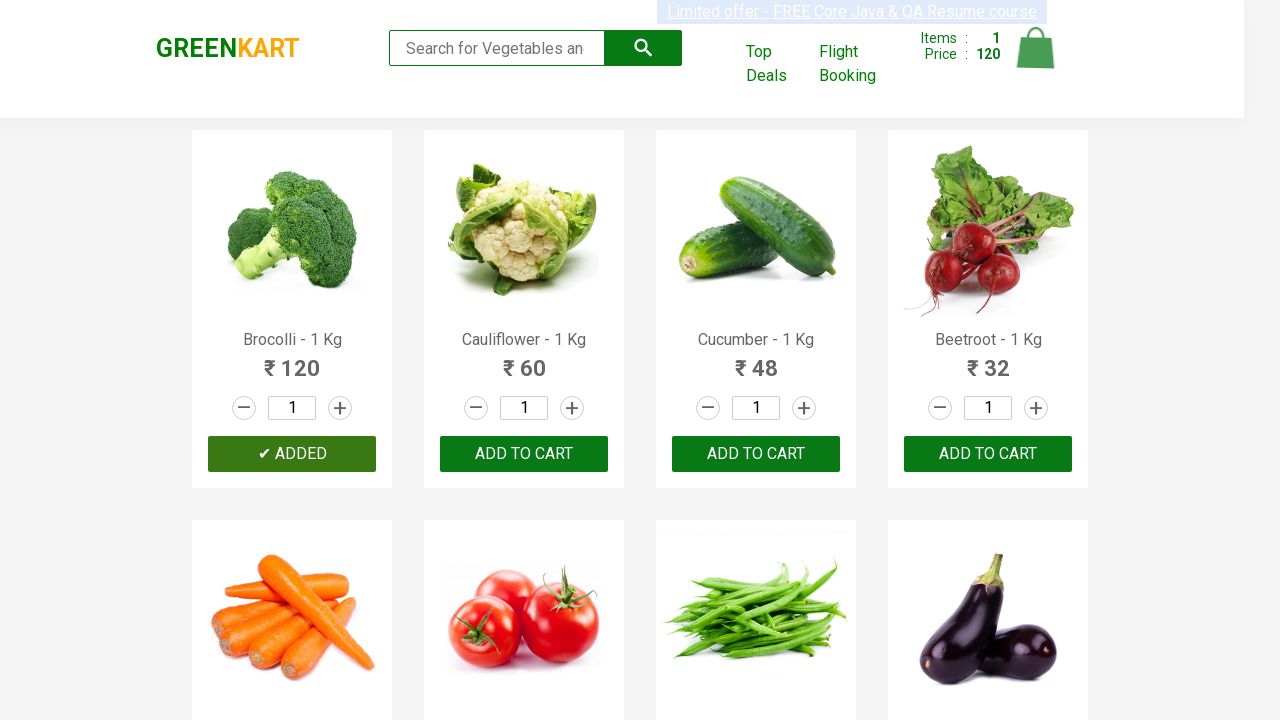

Added Cucumber to cart at (756, 454) on xpath=//div[@class='product-action']/button >> nth=2
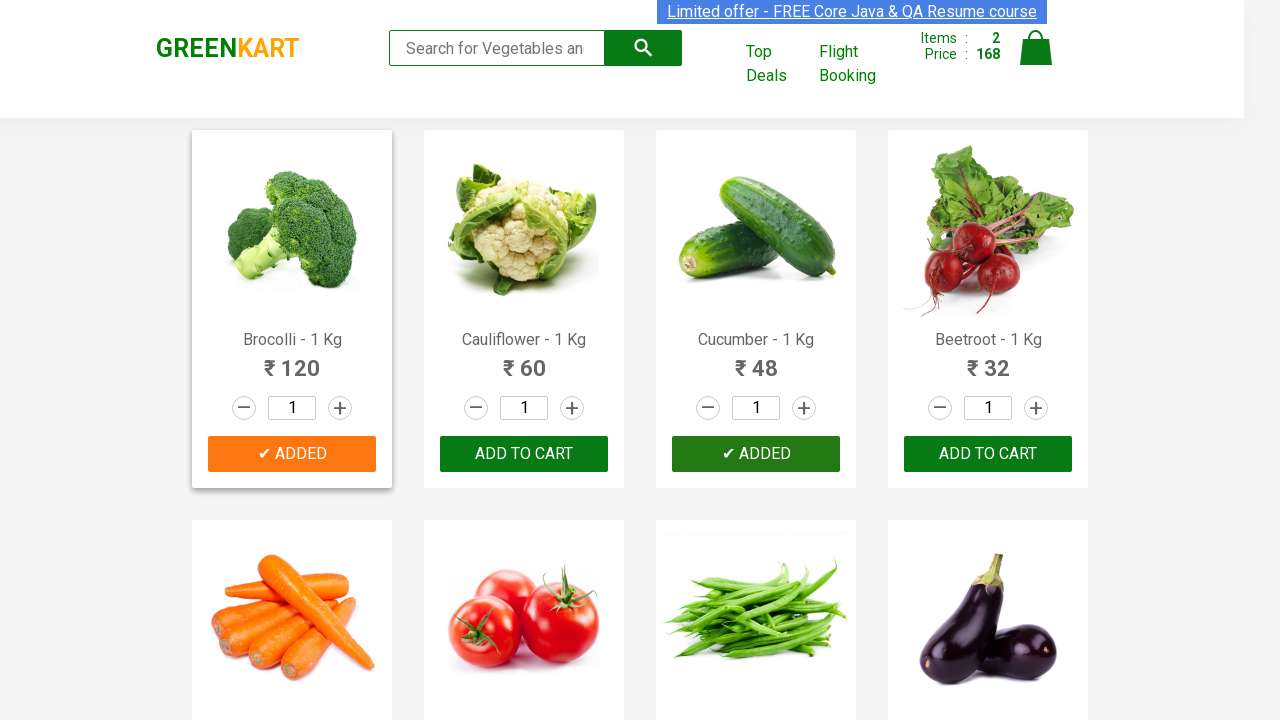

Added Beetroot to cart at (988, 454) on xpath=//div[@class='product-action']/button >> nth=3
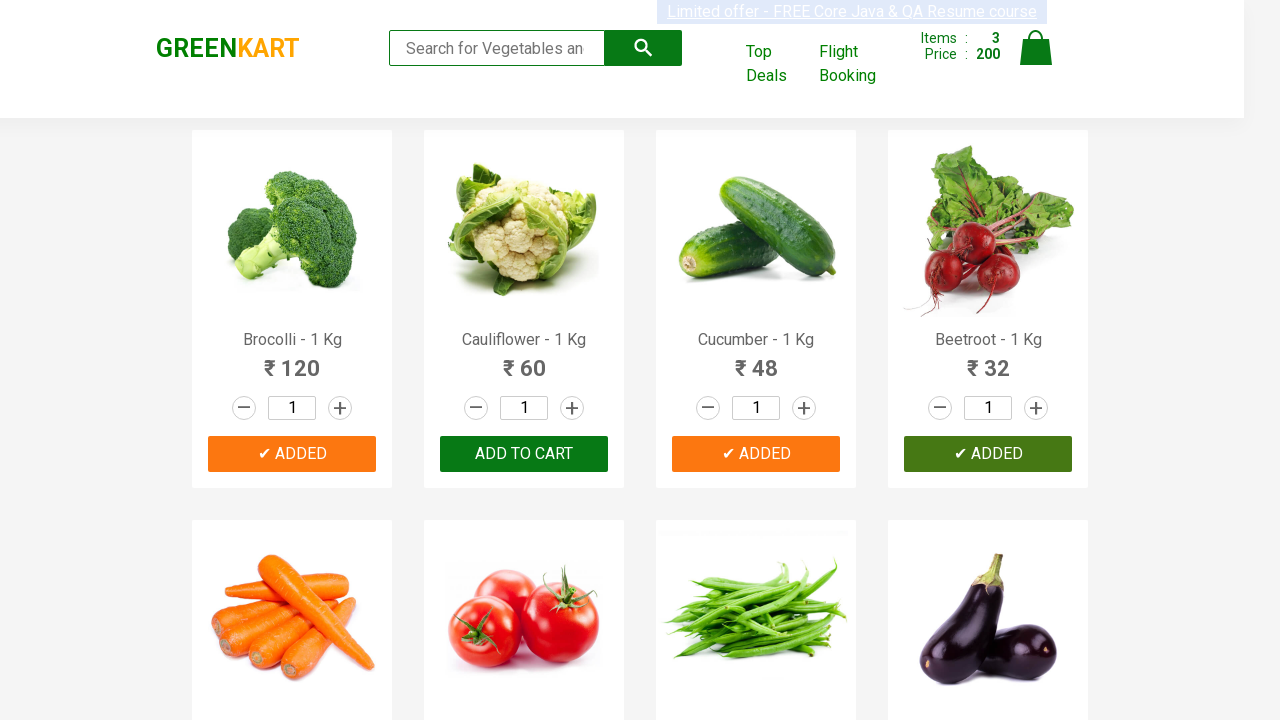

Clicked on cart icon to view cart at (1036, 48) on img[alt='Cart']
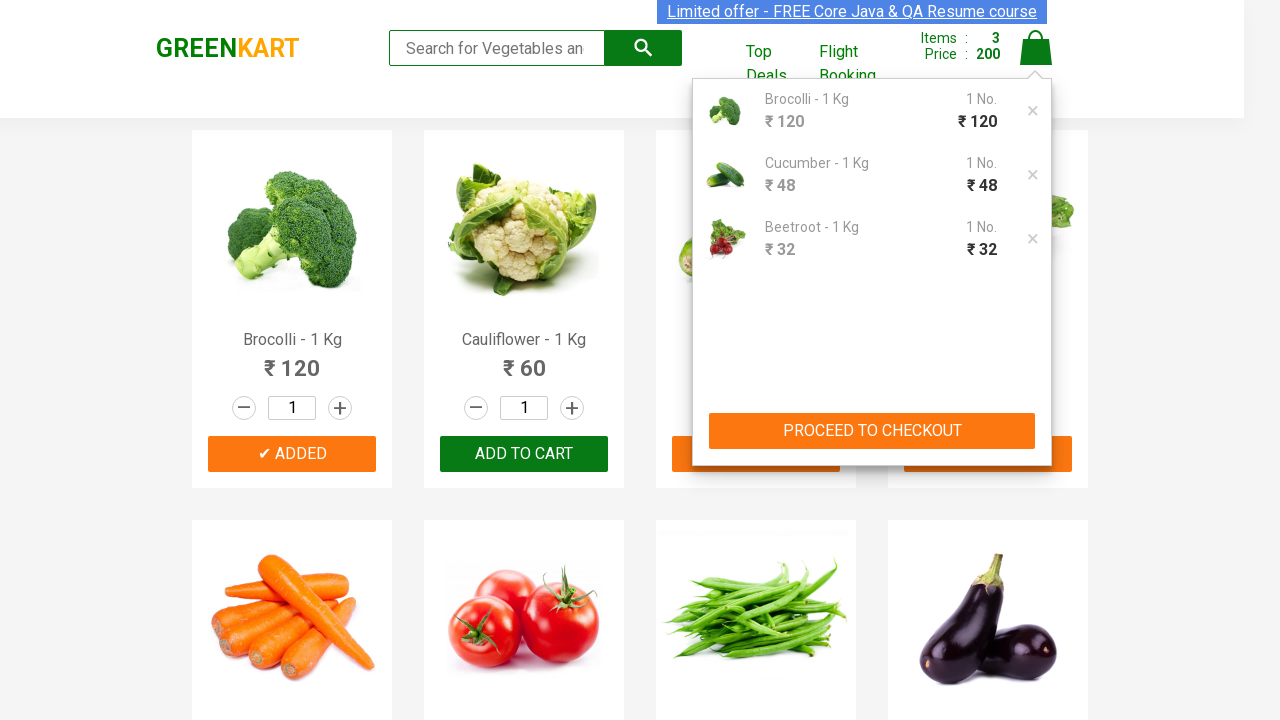

Clicked PROCEED TO CHECKOUT button at (872, 431) on xpath=//button[contains(text(),'PROCEED TO CHECKOUT')]
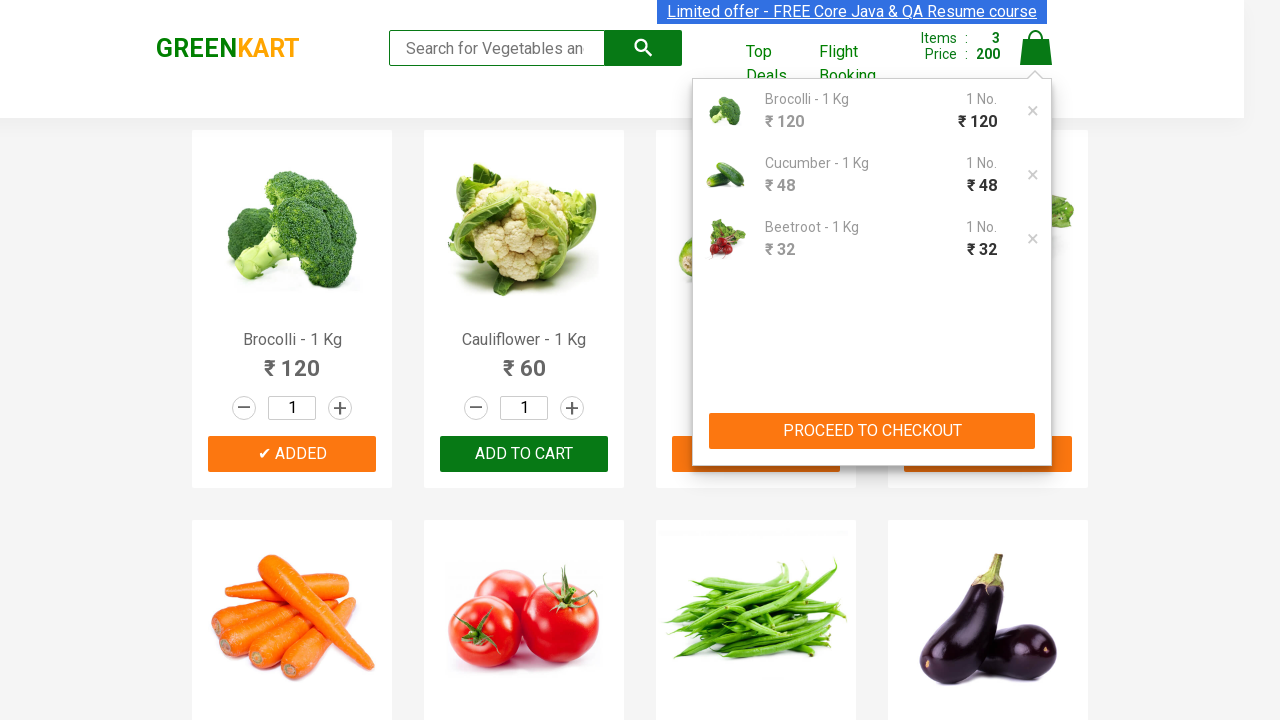

Waited for promo code input field to appear
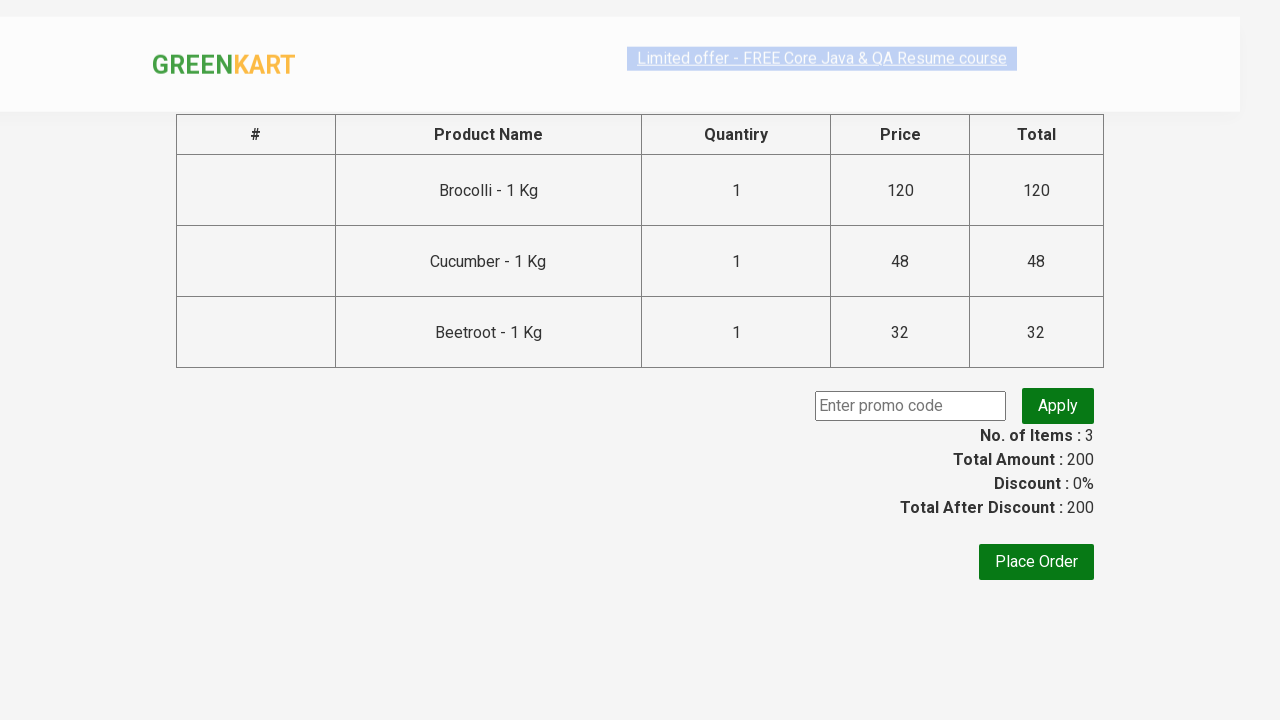

Entered promo code 'rahulshettyacademy' into the input field on input.promoCode
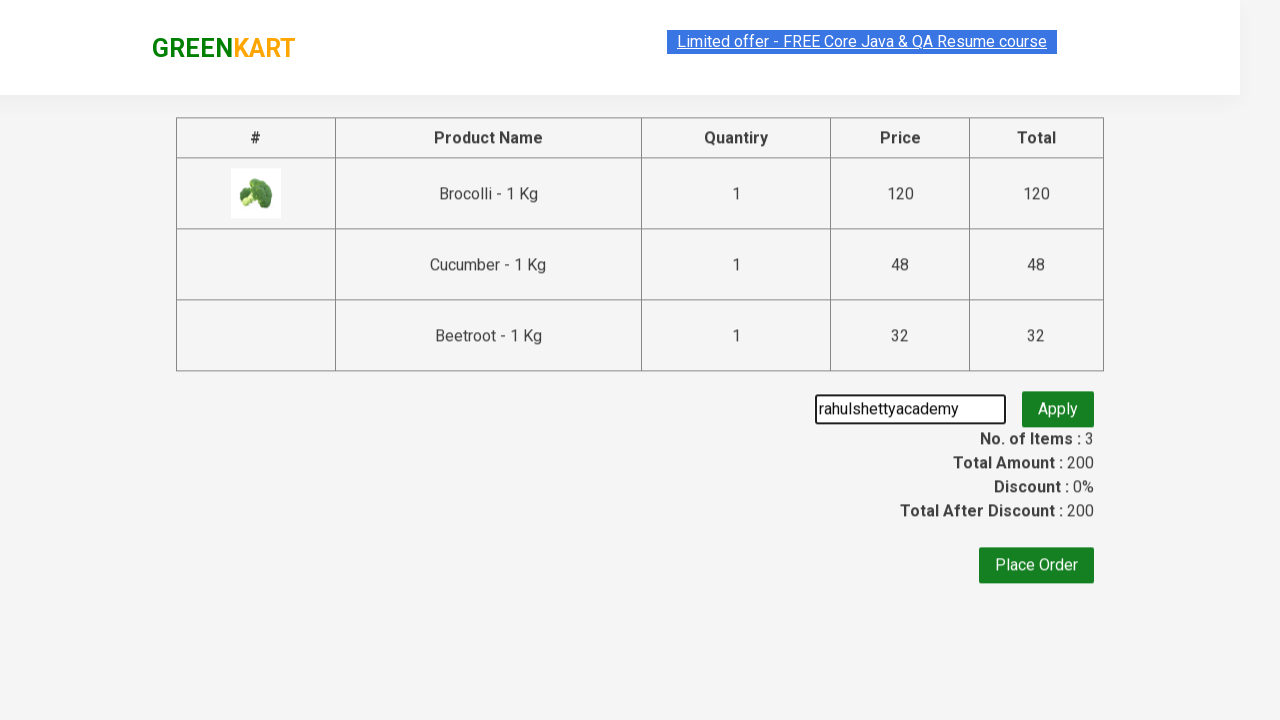

Clicked Apply button to apply the promo code at (1058, 406) on button.promoBtn
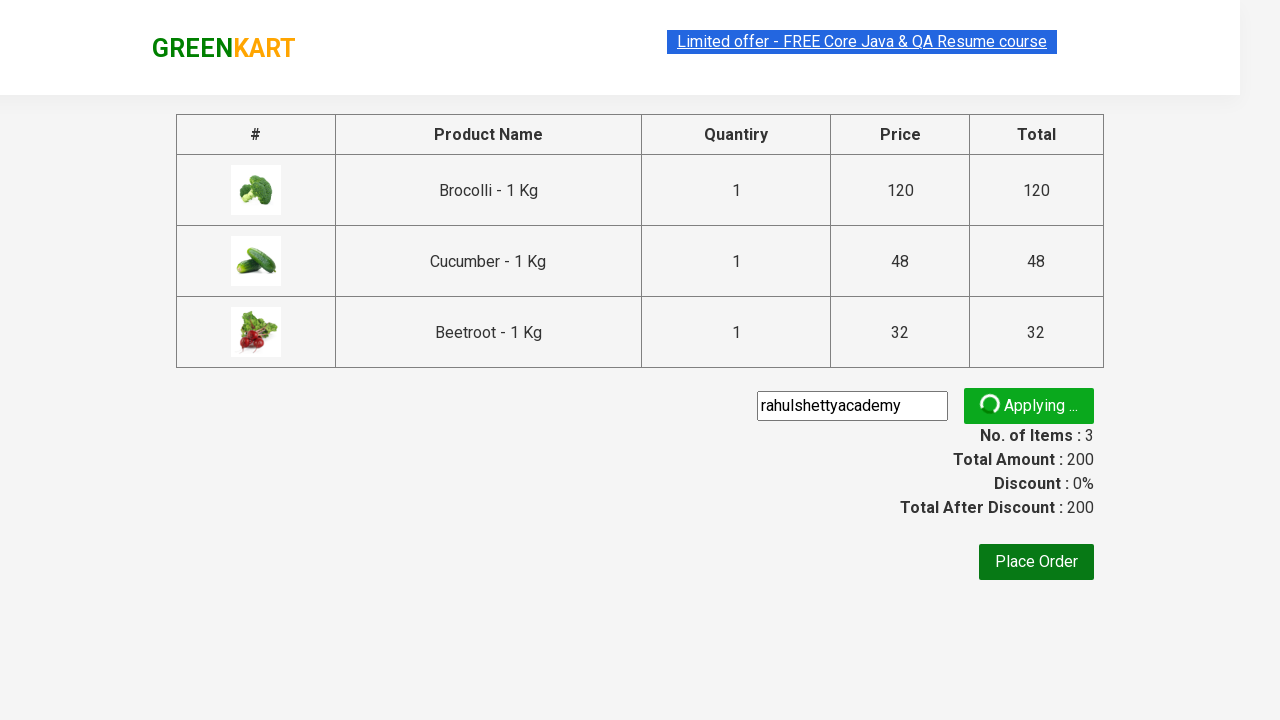

Waited for promo information to appear confirming promo was applied
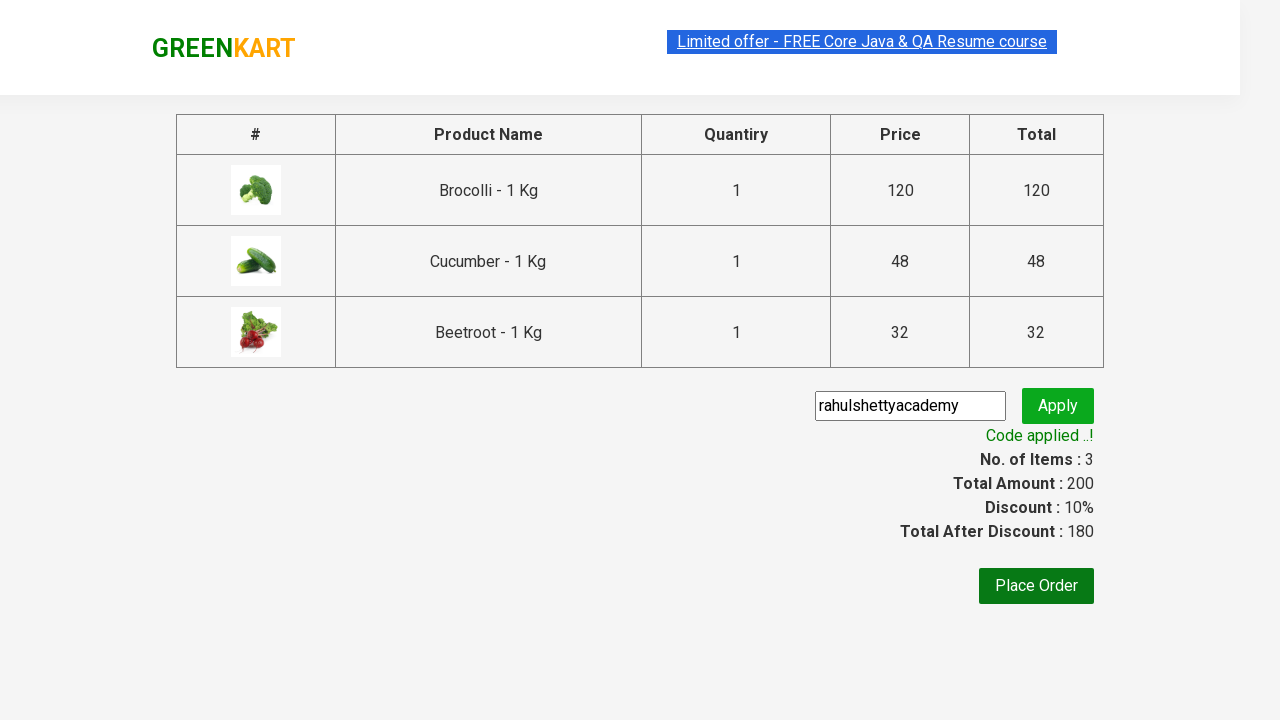

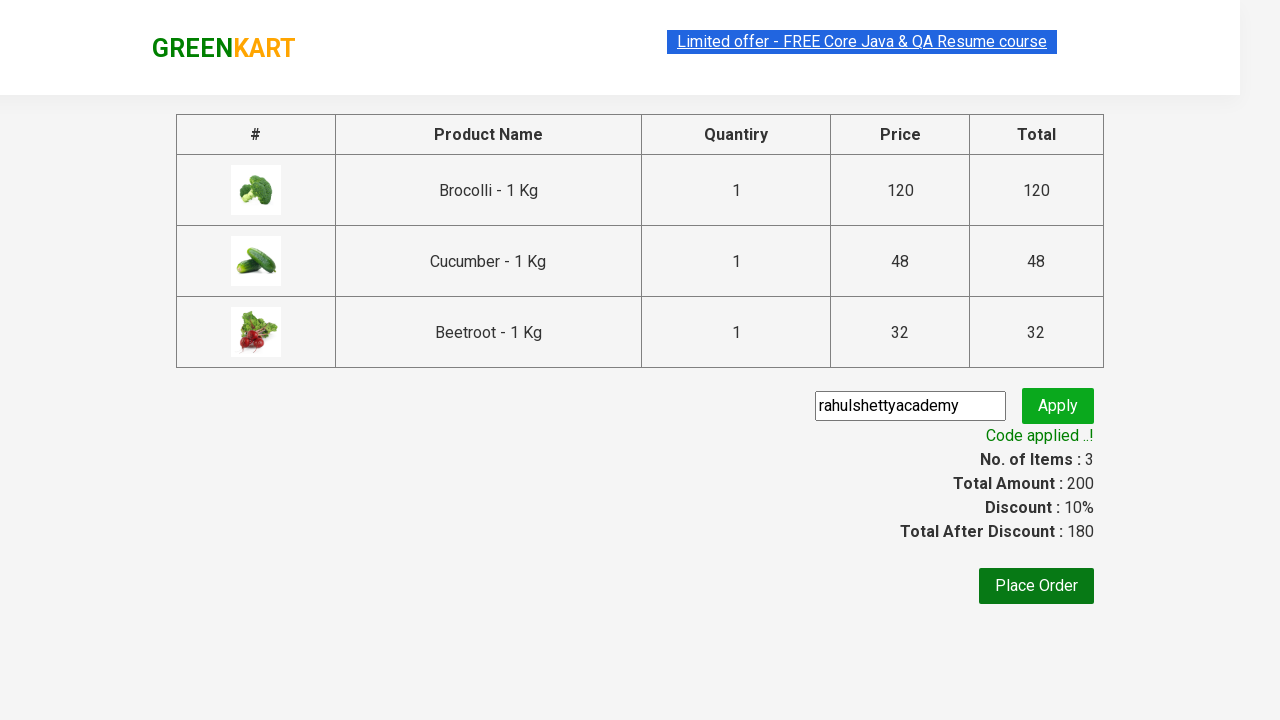